Tests opening a new browser tab by clicking a button and verifying the content on the newly opened tab

Starting URL: https://demoqa.com/browser-windows

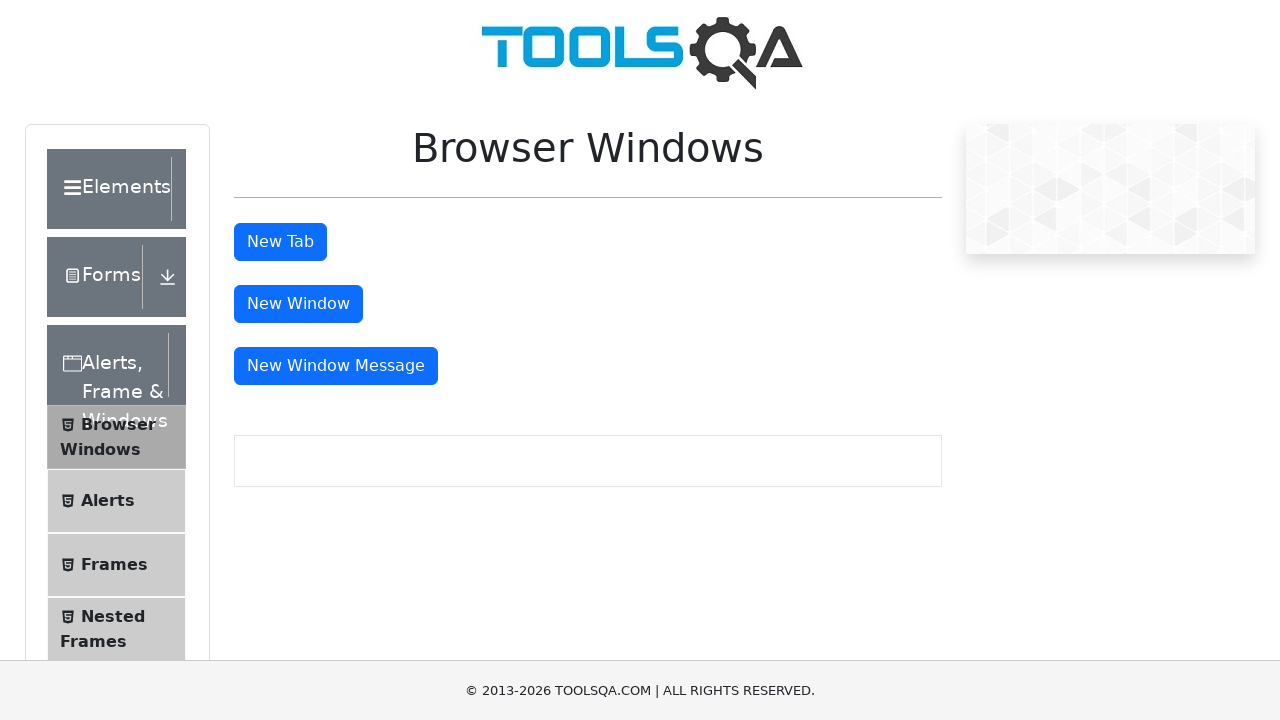

Clicked tab button to open new browser tab at (280, 242) on #tabButton
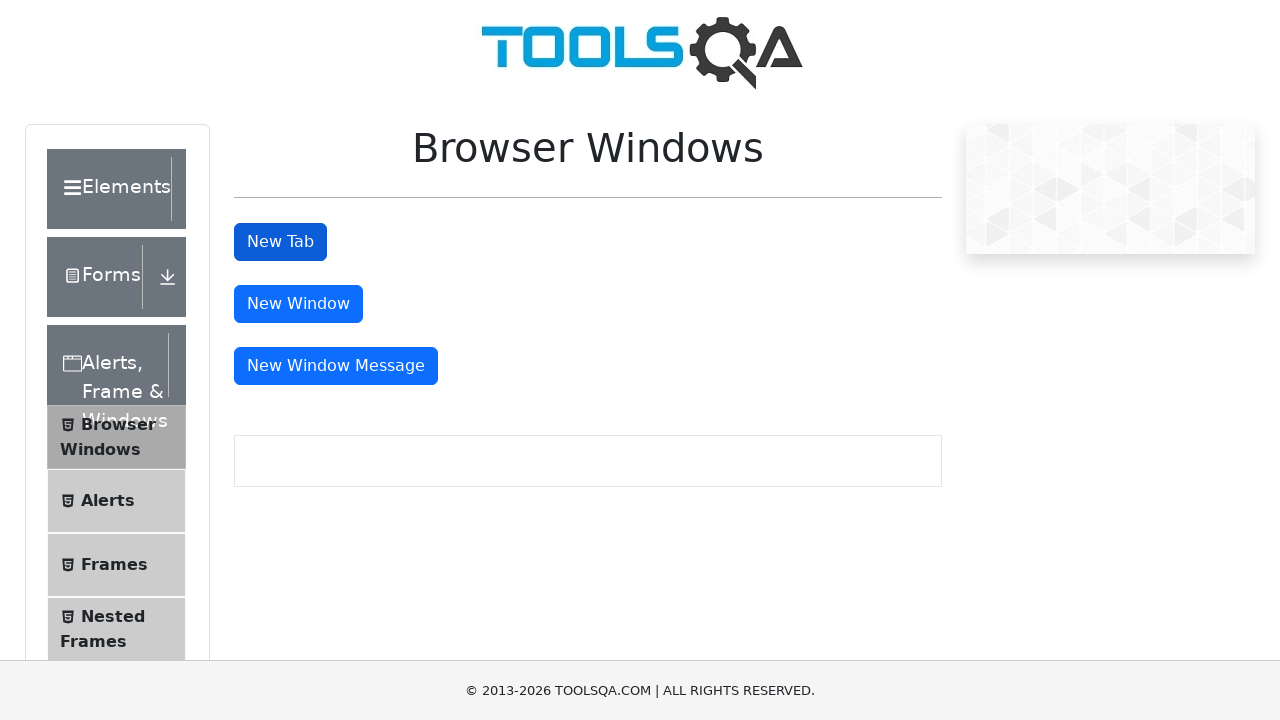

Captured new page/tab instance
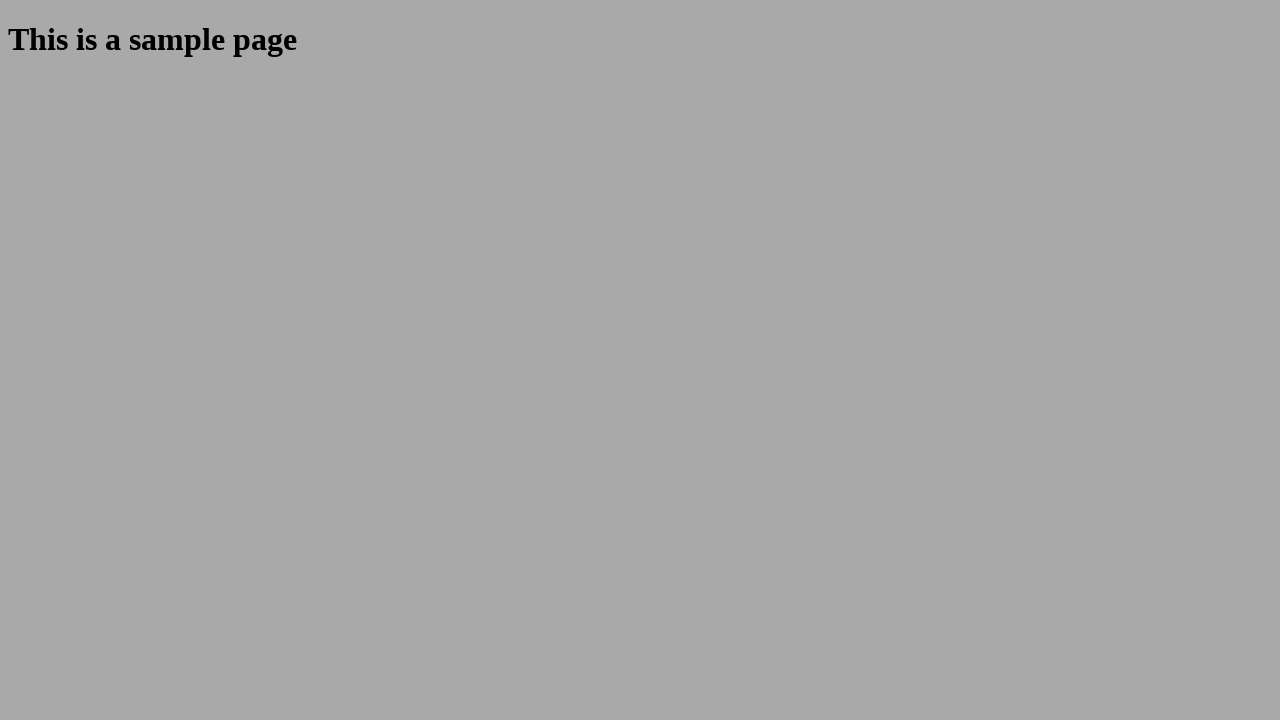

Waited for sample heading to load on new tab
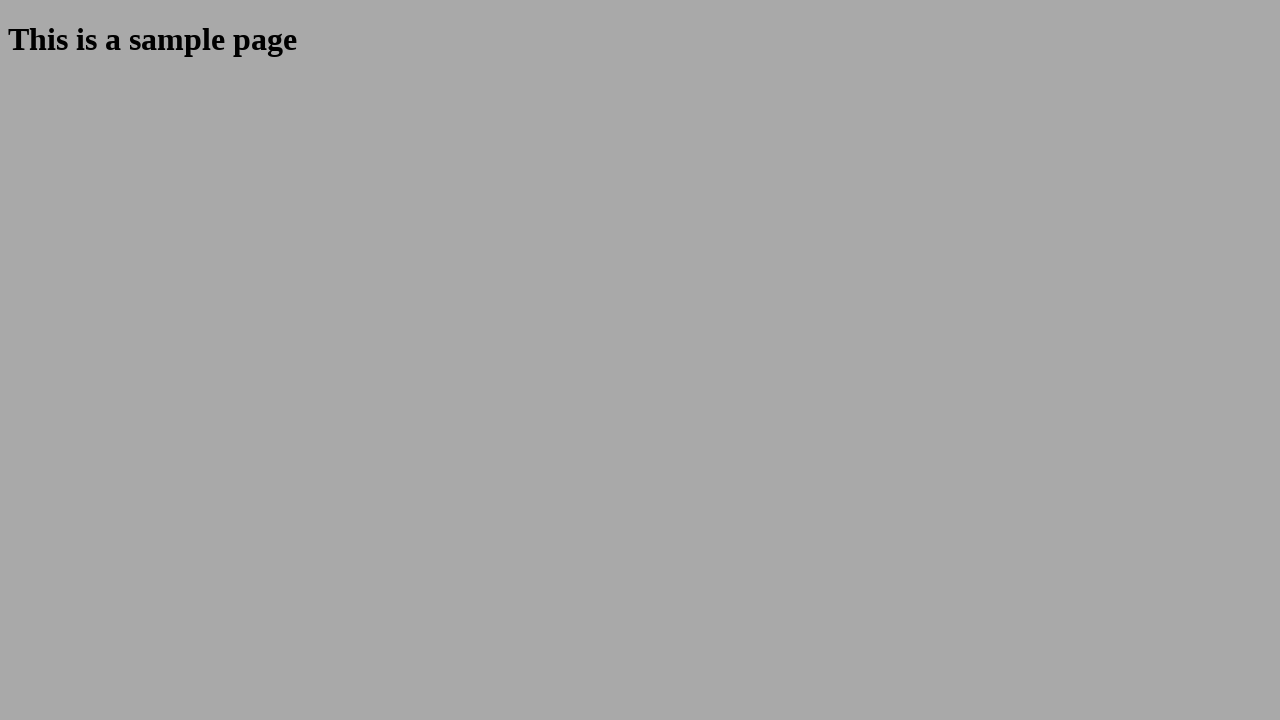

Retrieved heading text content from new tab
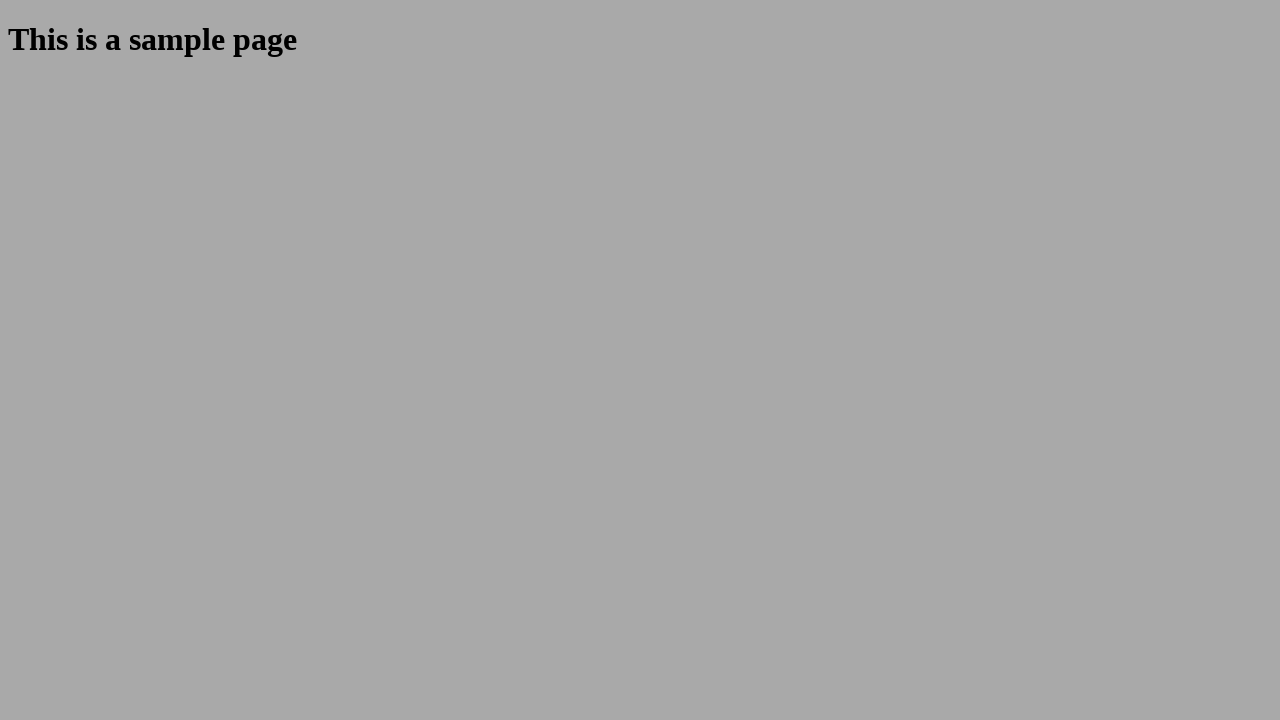

Verified heading text is 'This is a sample page'
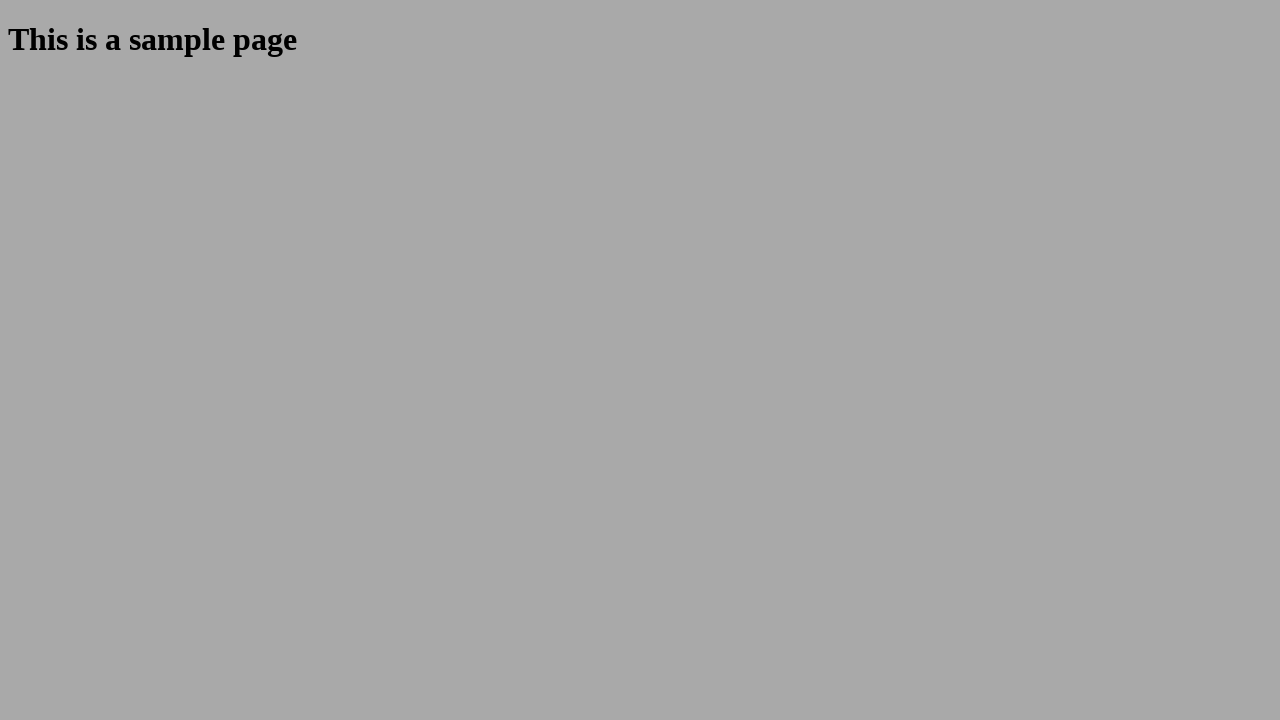

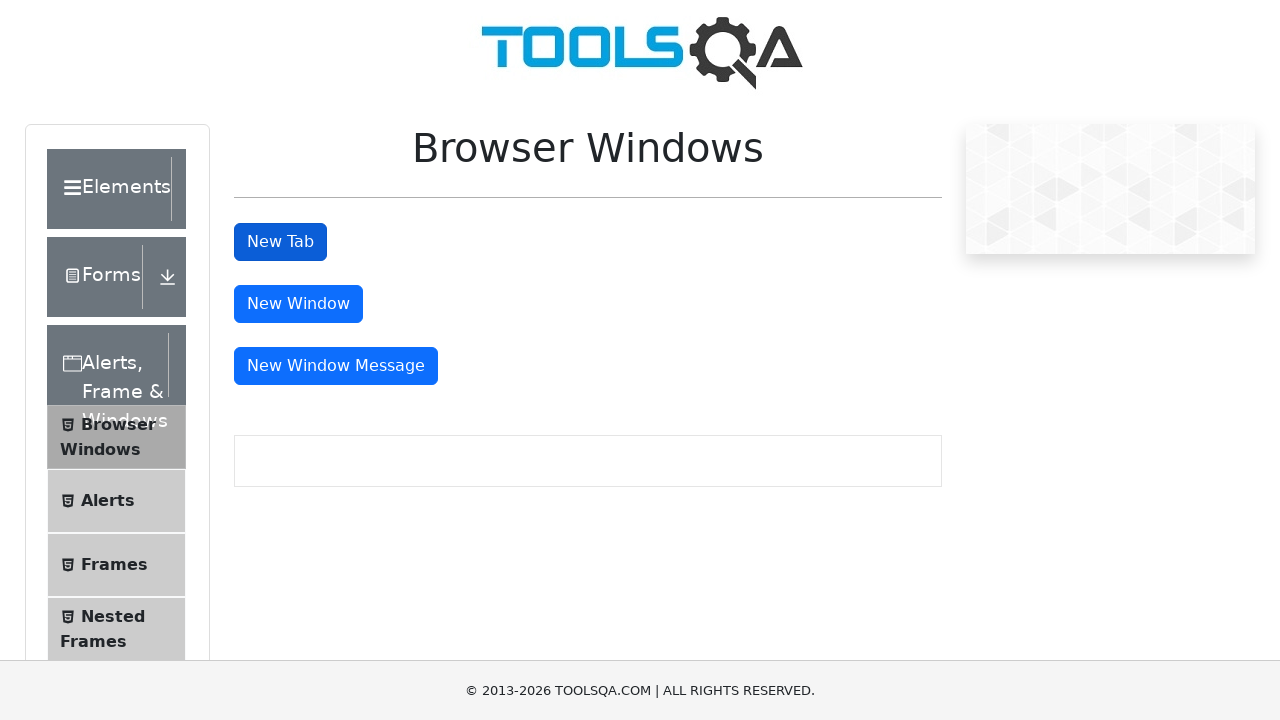